Tests radio button functionality on a Selenium practice form by selecting gender and experience level radio buttons, then verifying all radio buttons on the page are accessible.

Starting URL: https://www.techlistic.com/p/selenium-practice-form.html

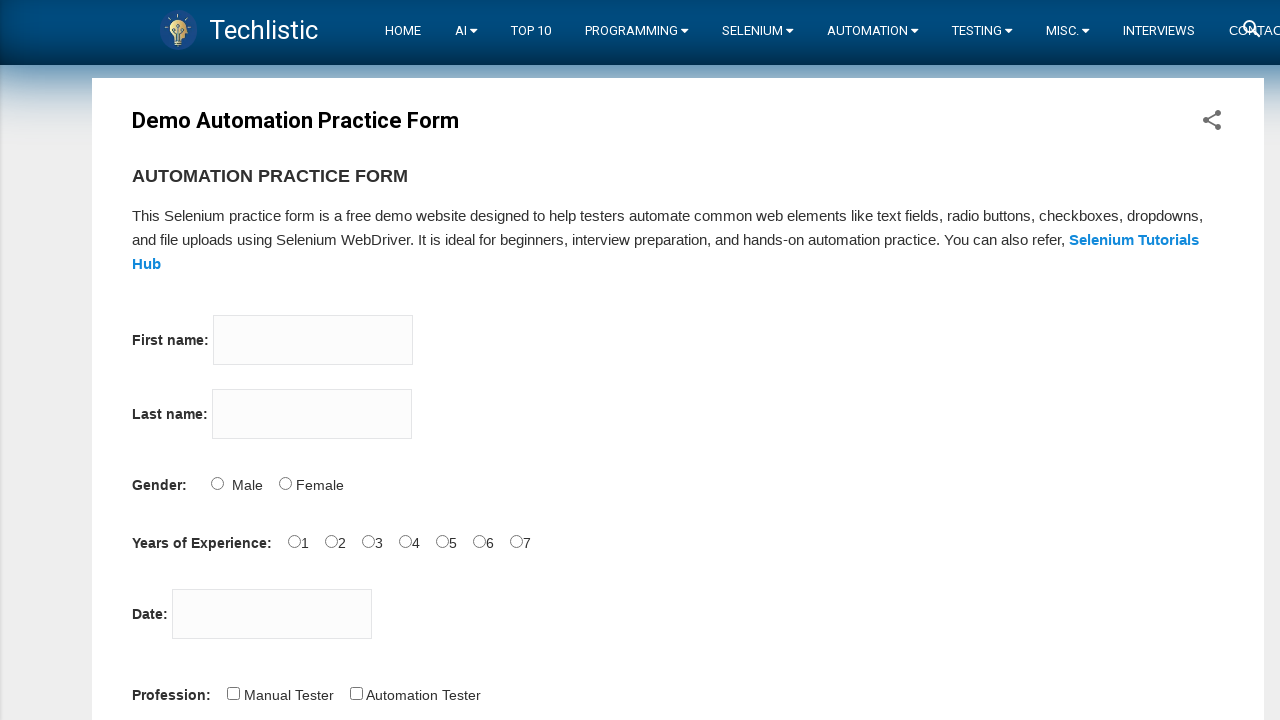

Clicked Male gender radio button at (217, 483) on #sex-0
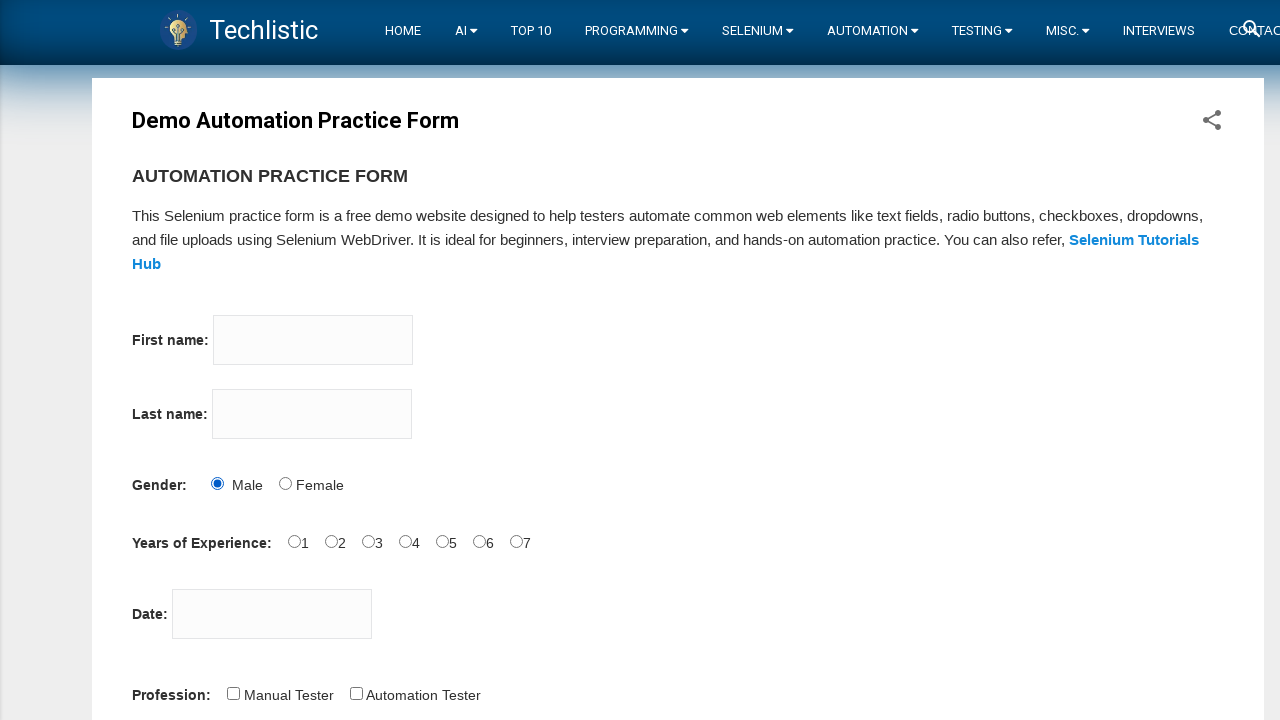

Clicked 3 years experience radio button at (405, 541) on #exp-3
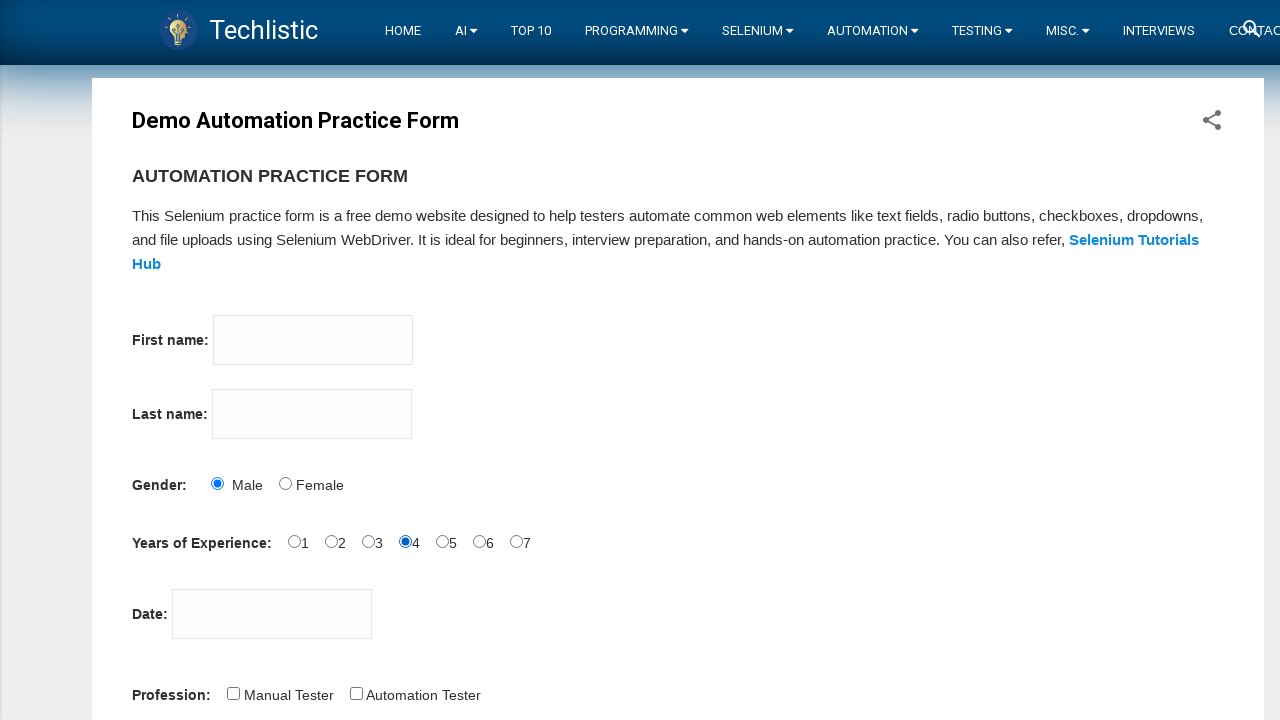

Verified radio buttons are present on the page
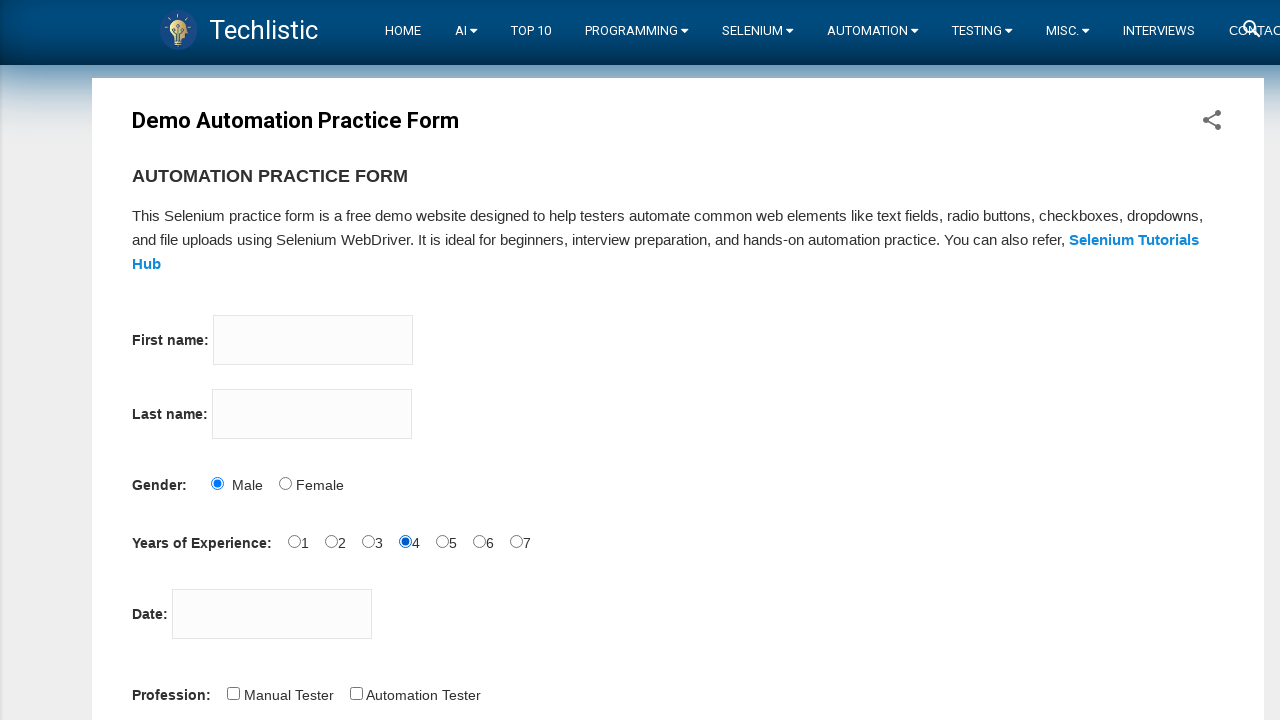

Verified Male gender radio button is checked
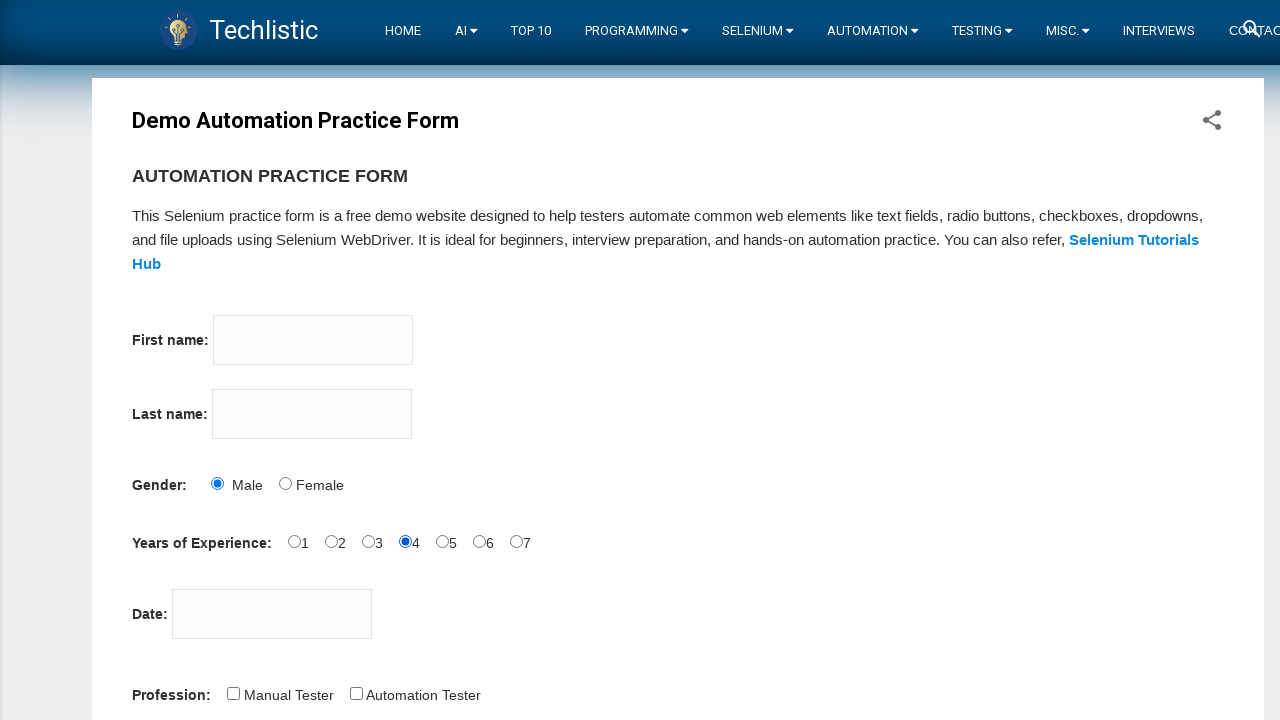

Verified 3 years experience radio button is checked
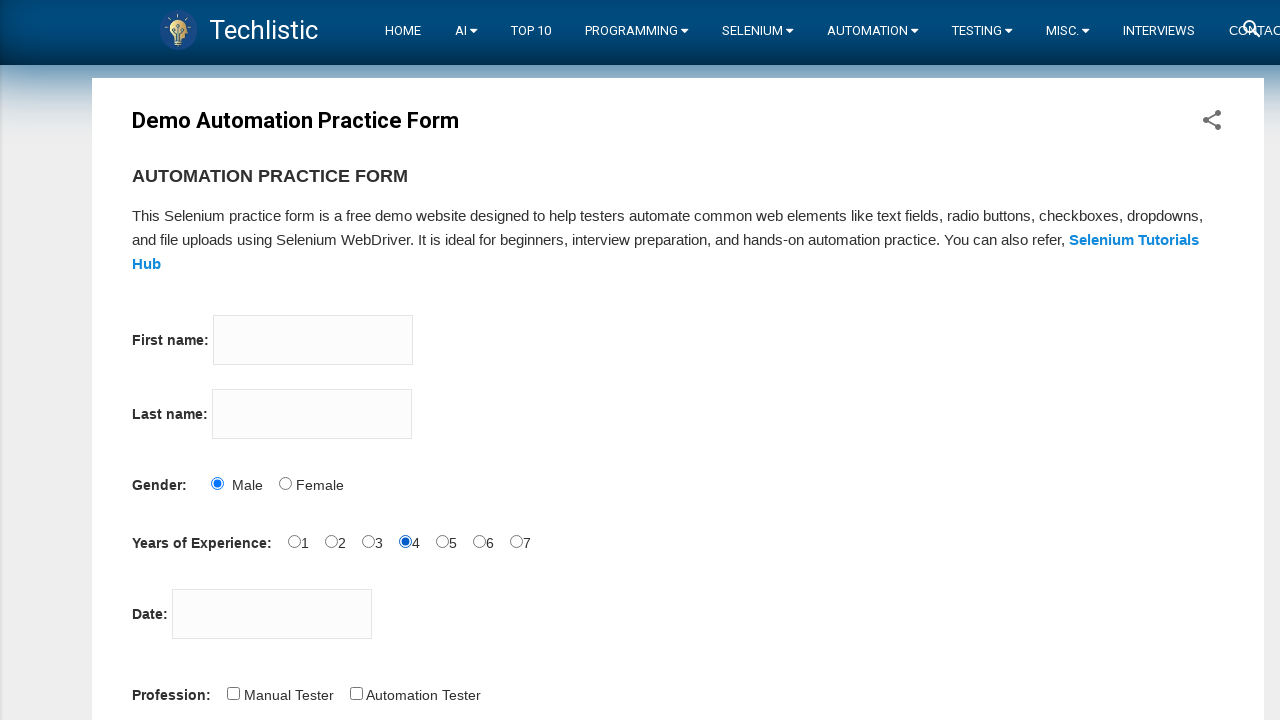

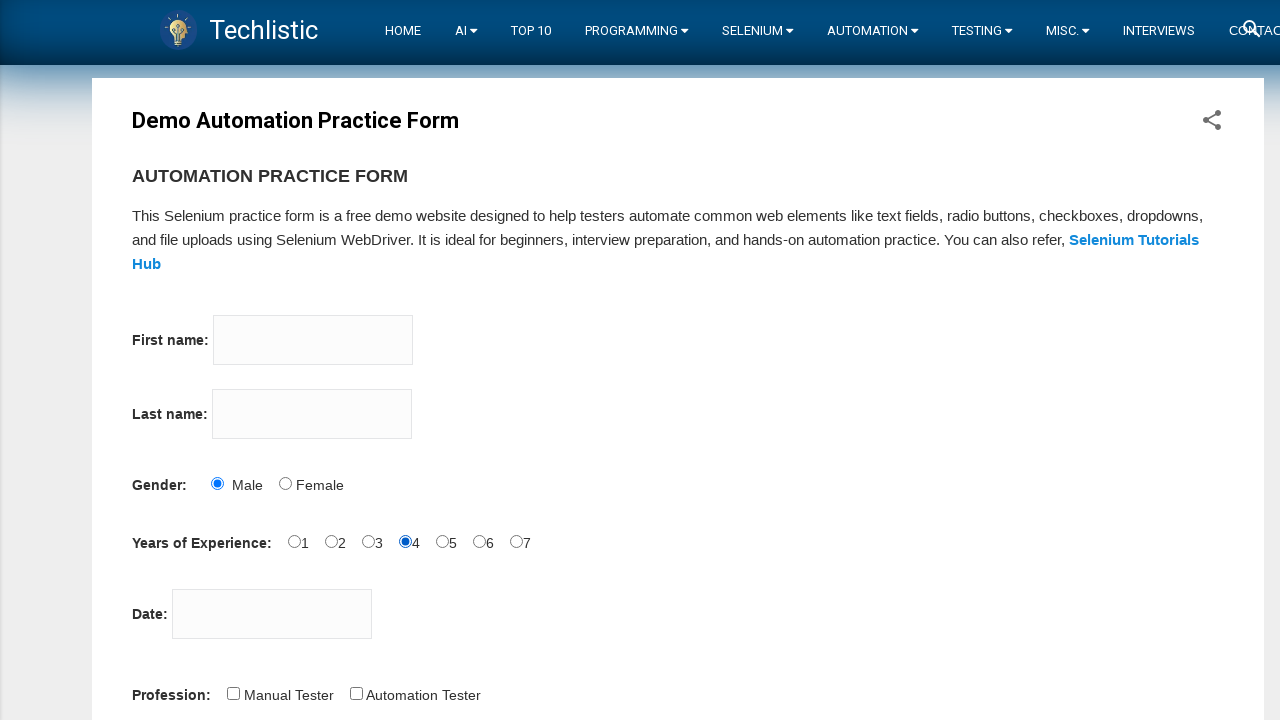